Checks COVID-19 testing appointment availability across multiple Miami-Dade testing sites by visiting each site and checking for available appointment slots

Starting URL: https://www.miamidade.gov/311direct/#/covid19Testing/MDCOVIDTMP

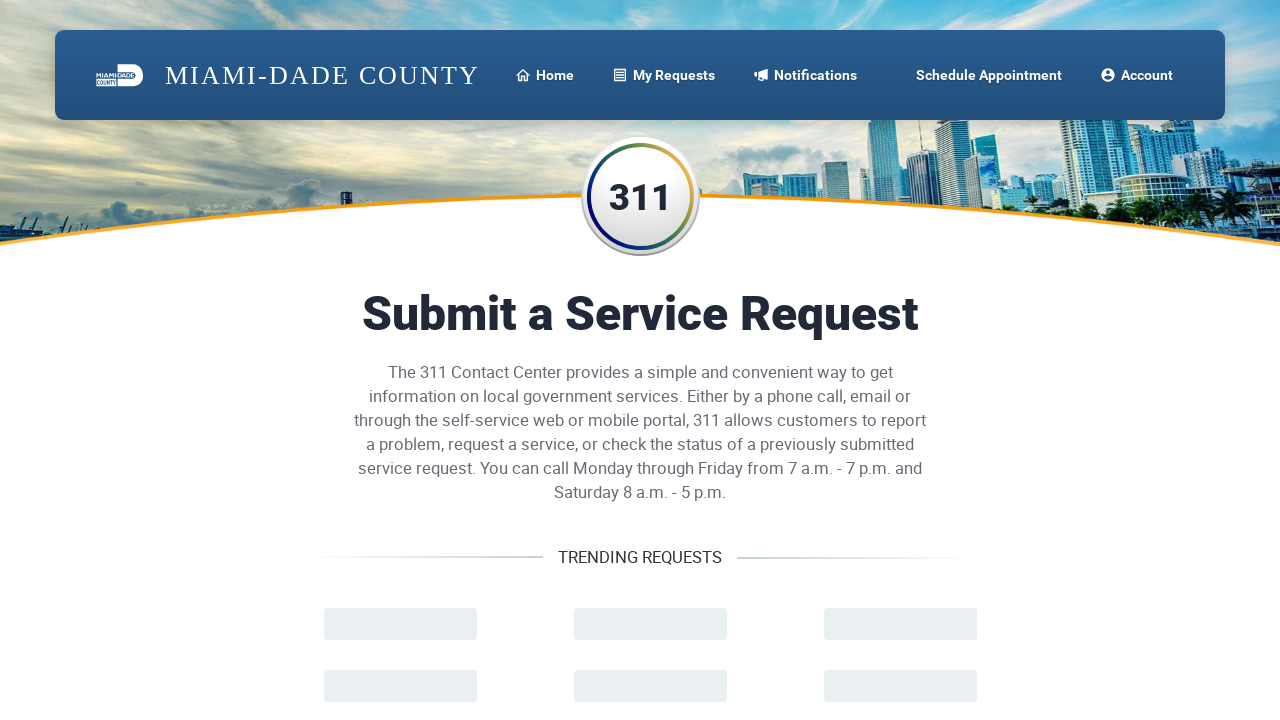

Navigated to Youth Fairgrounds testing site
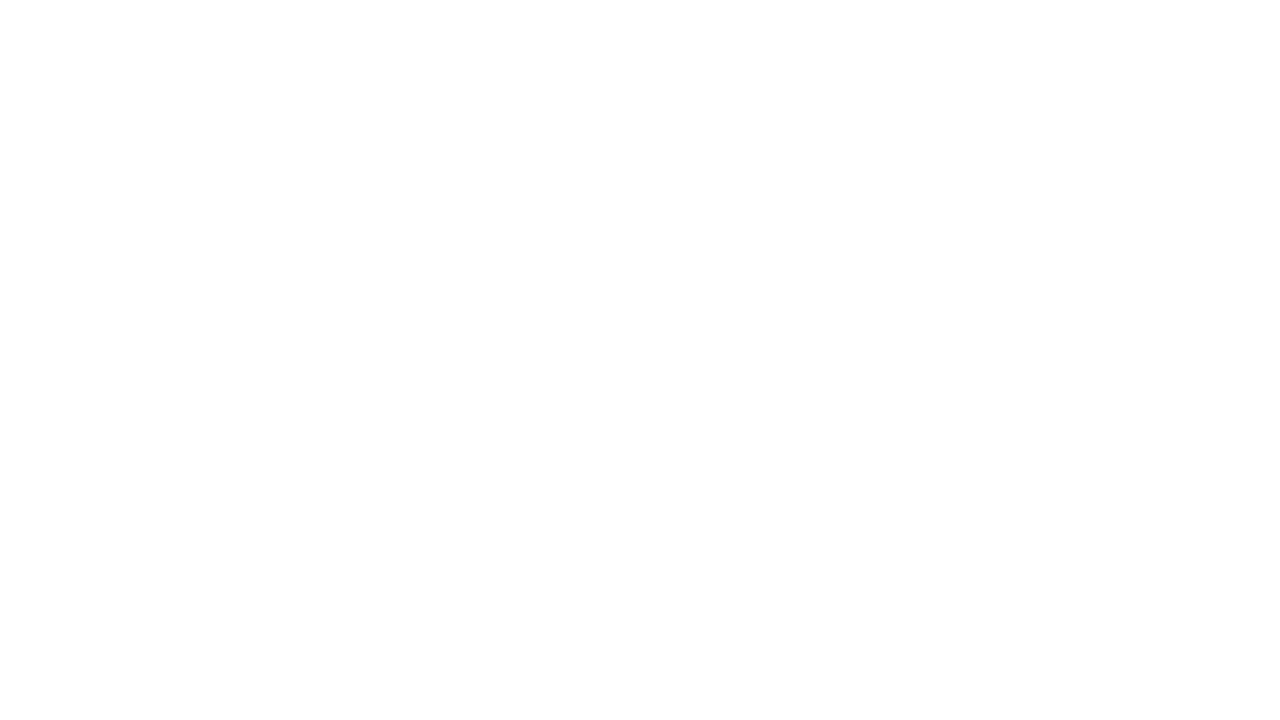

Waited for page to load
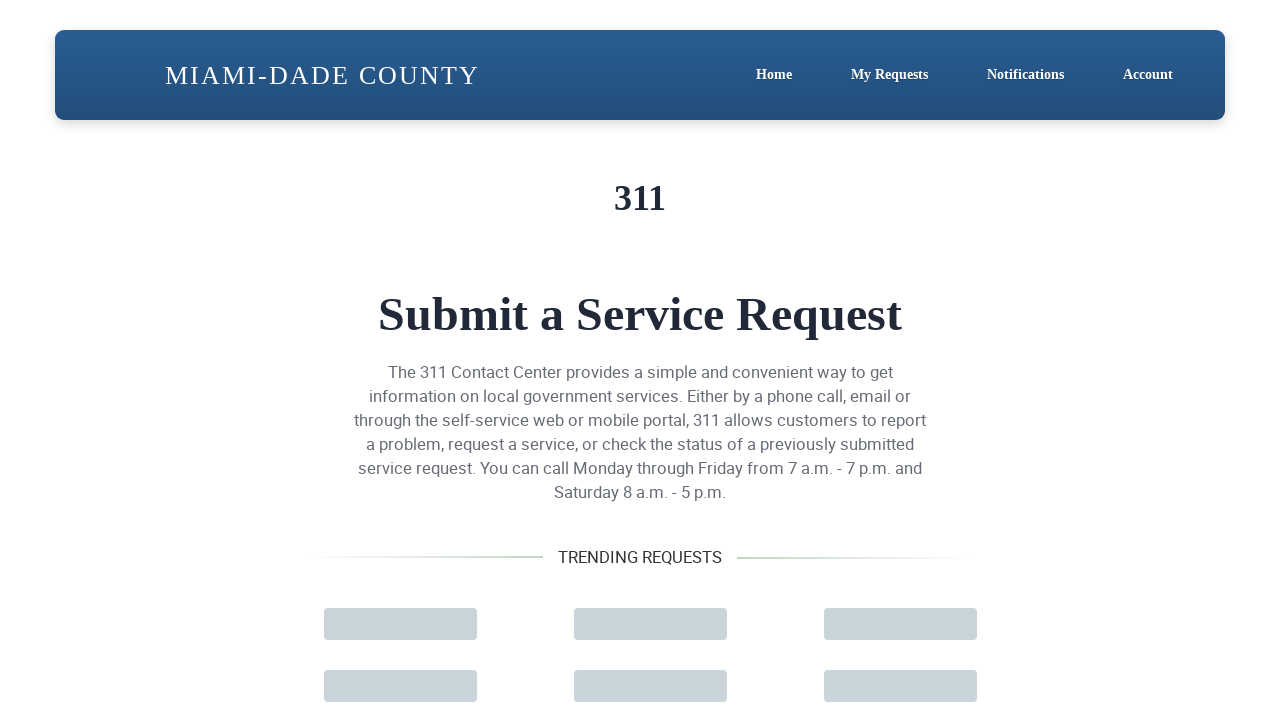

Navigated to South Dade Government Center testing site
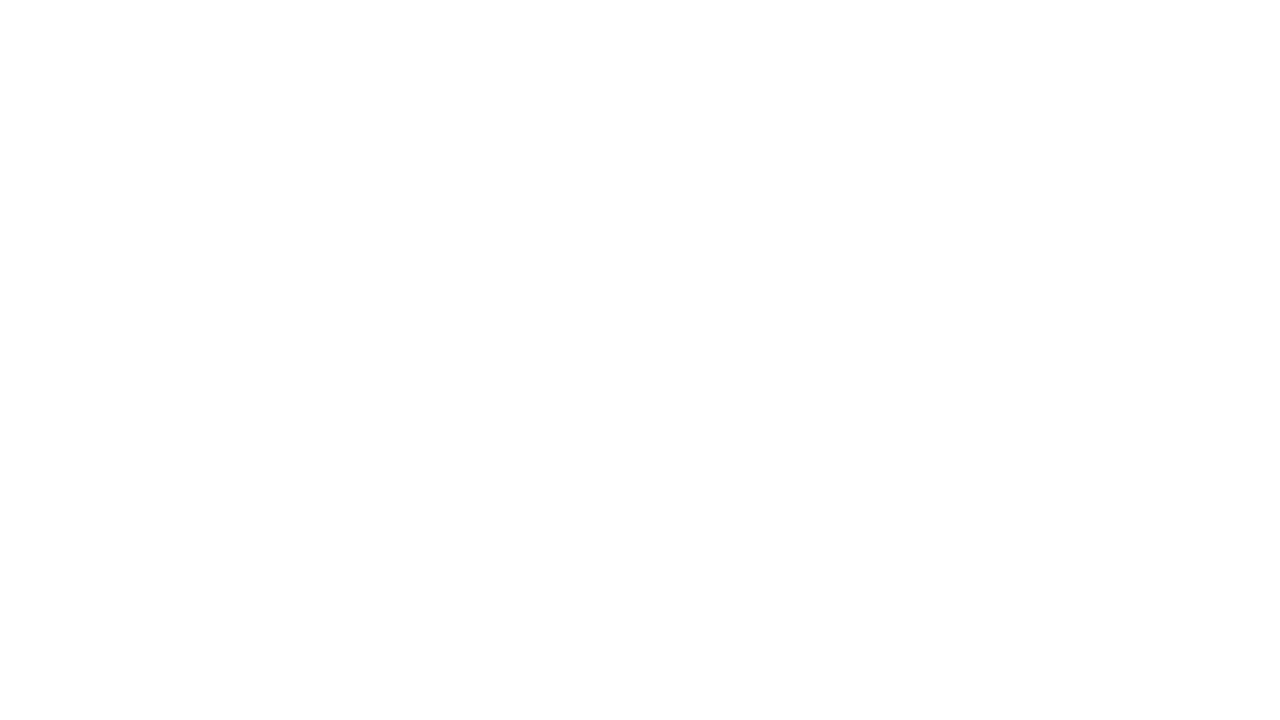

Waited for page to load
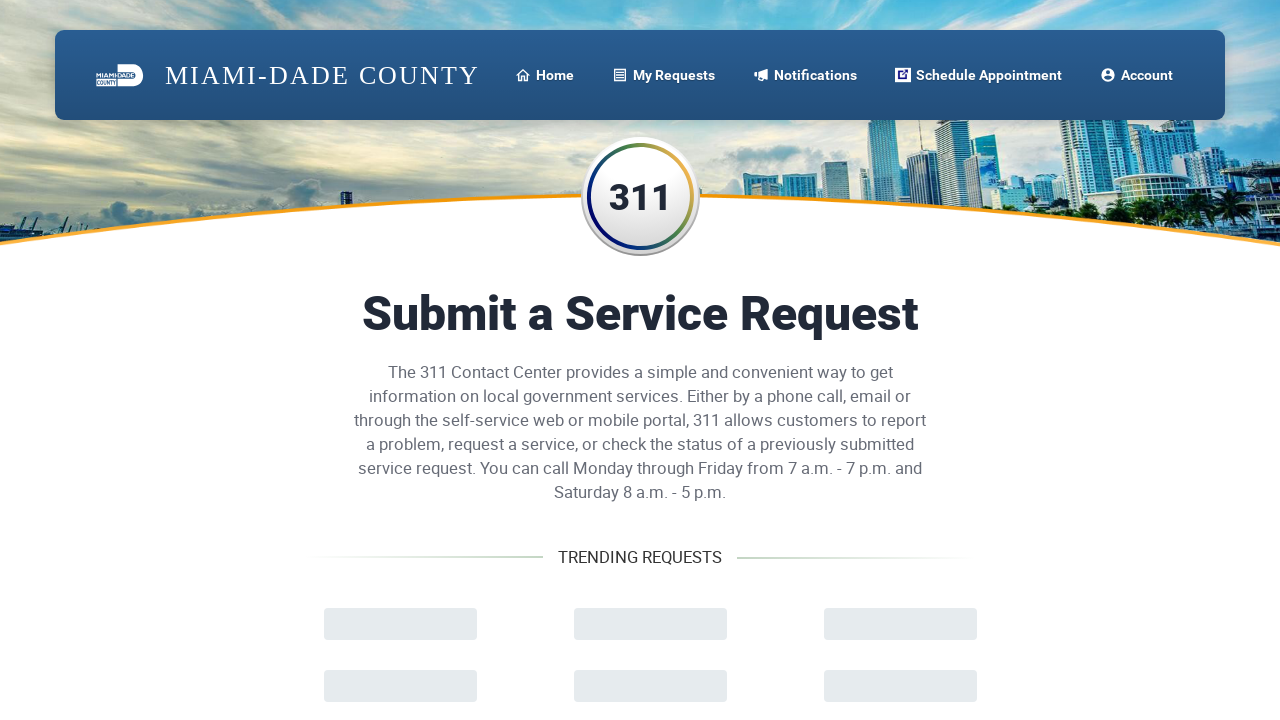

Navigated to North Miami testing site
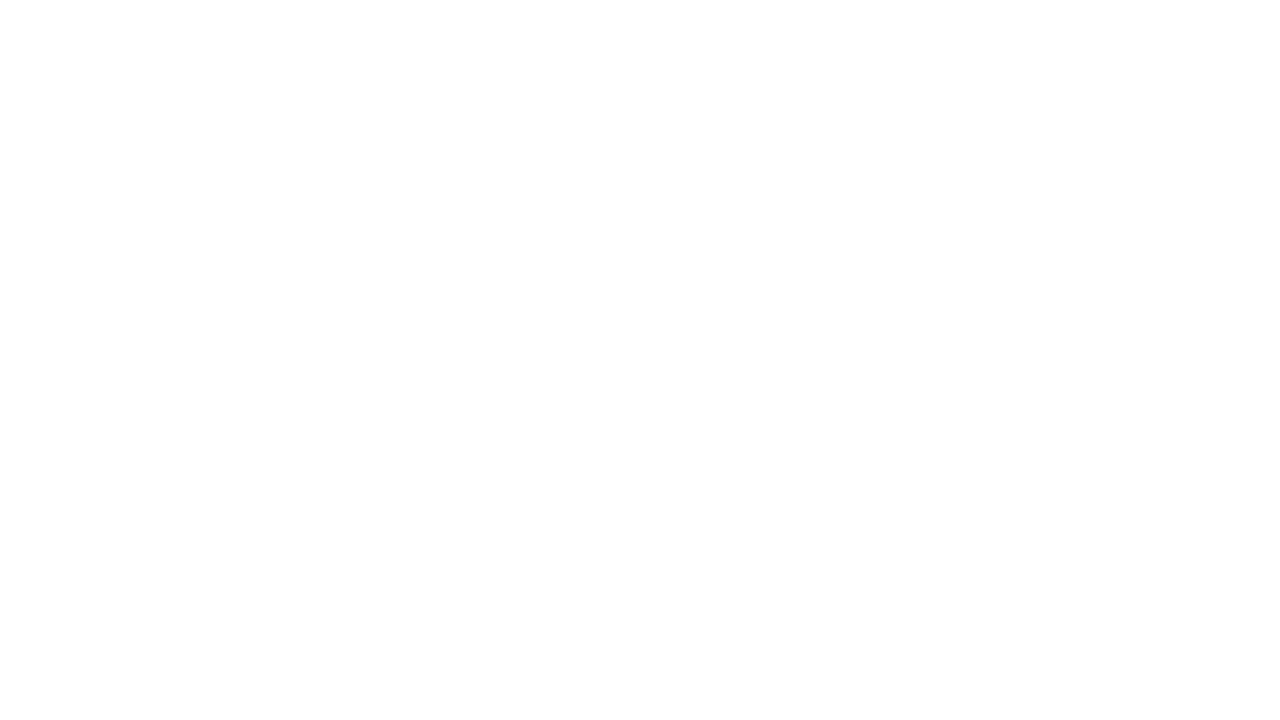

Waited for page to load
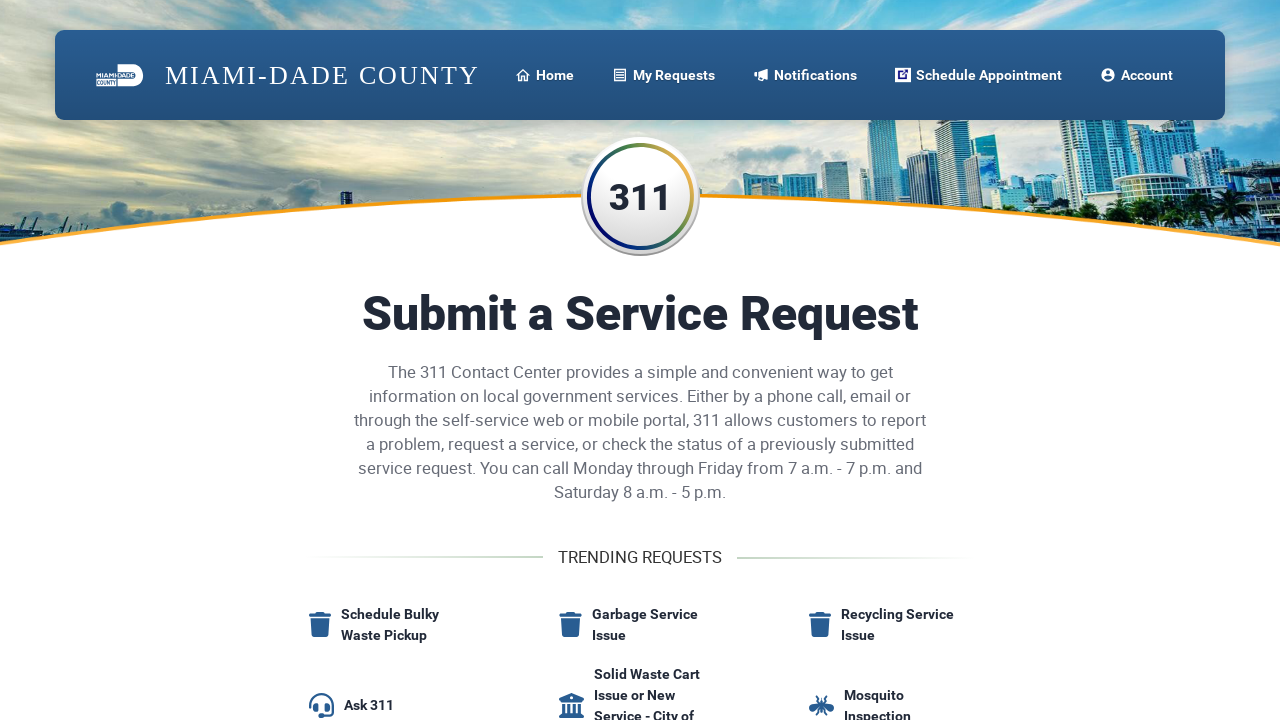

Navigated to Opa-locka testing site
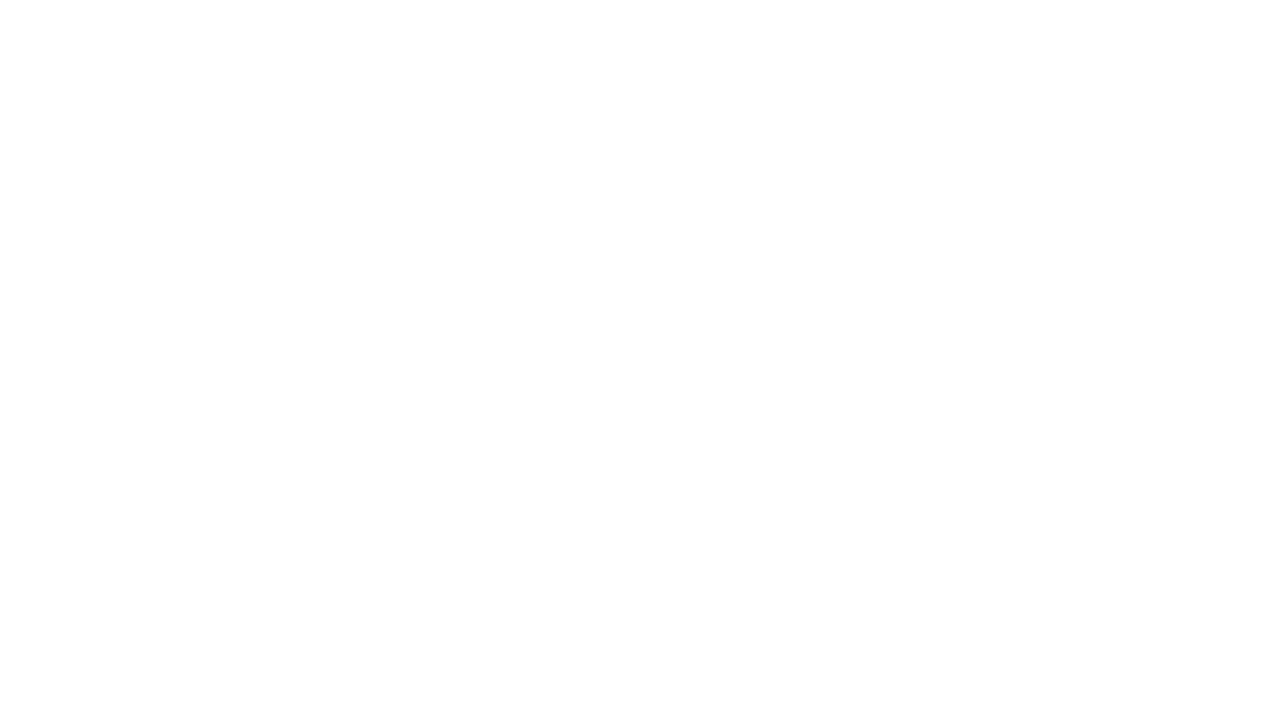

Waited for page to load
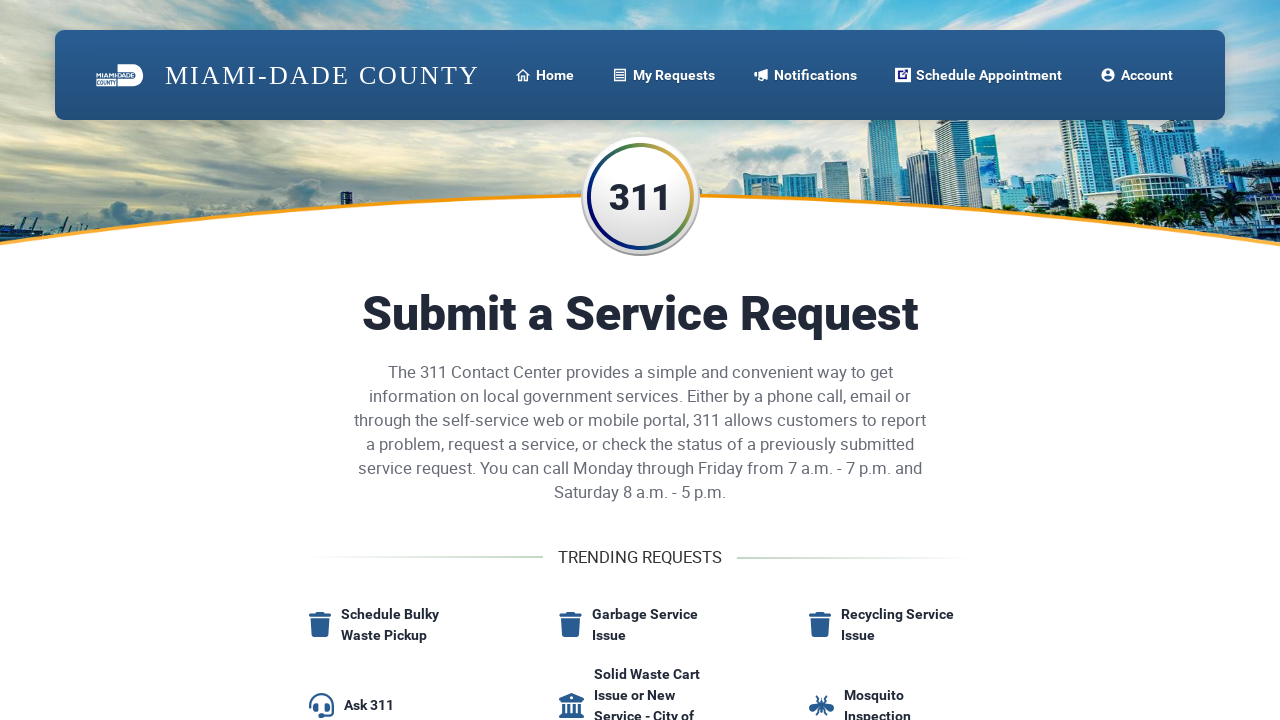

Navigated to Harris Field testing site
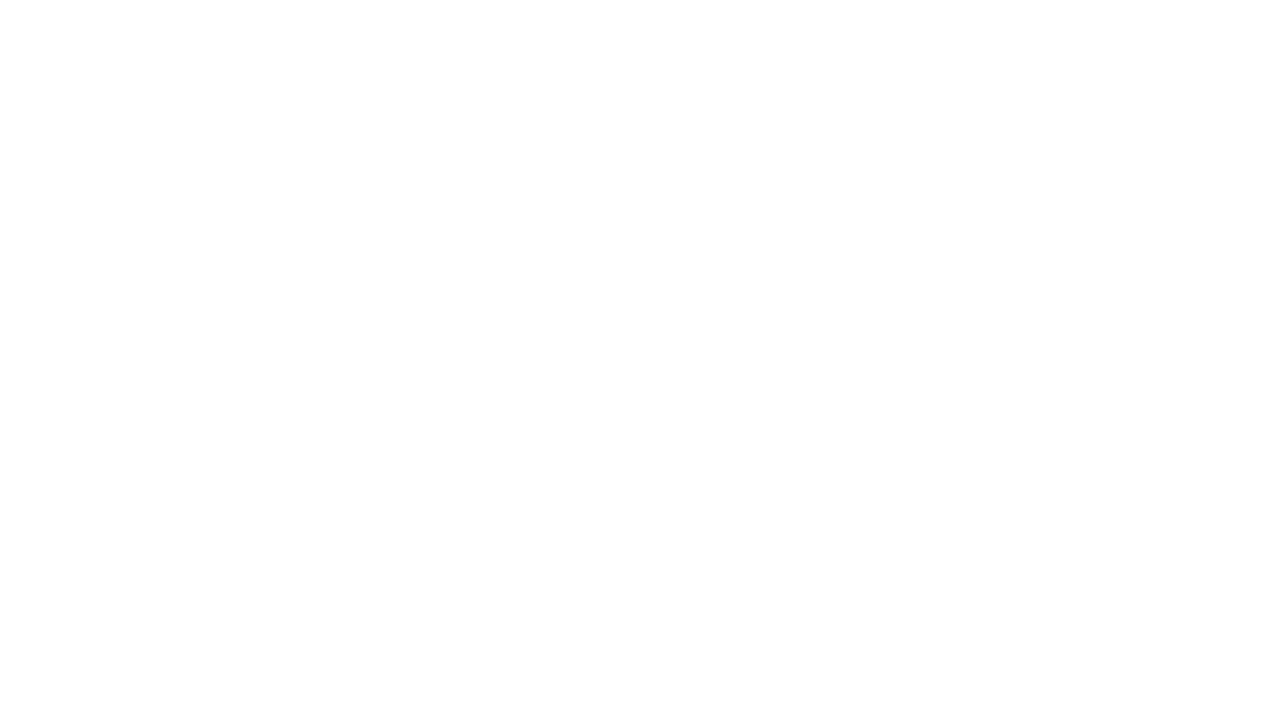

Waited for page to load
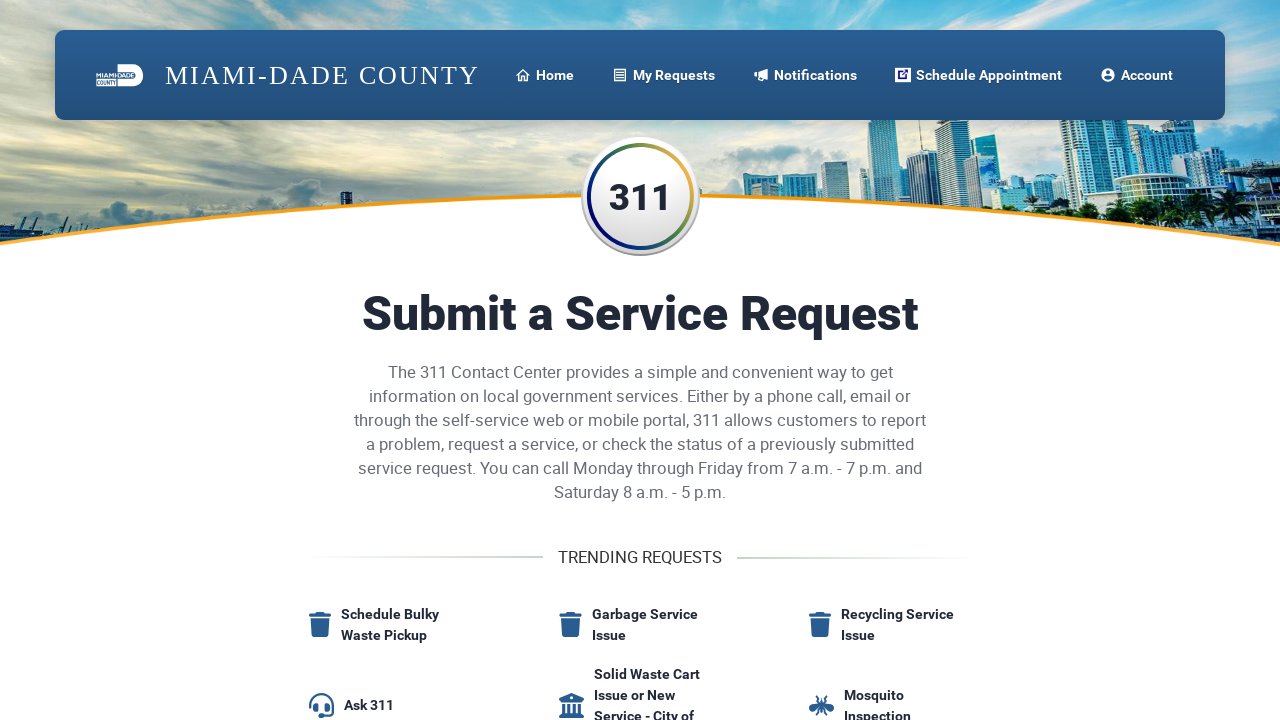

Navigated to Joseph Caleb Center testing site
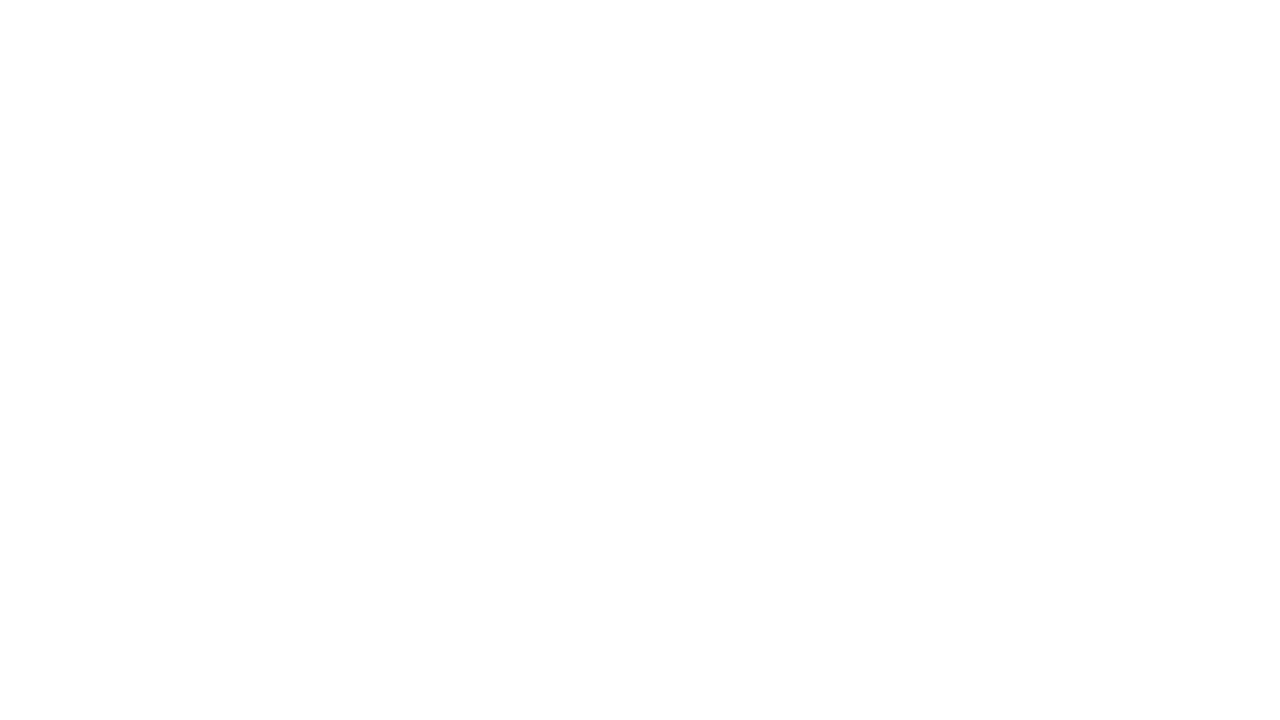

Waited for page to load
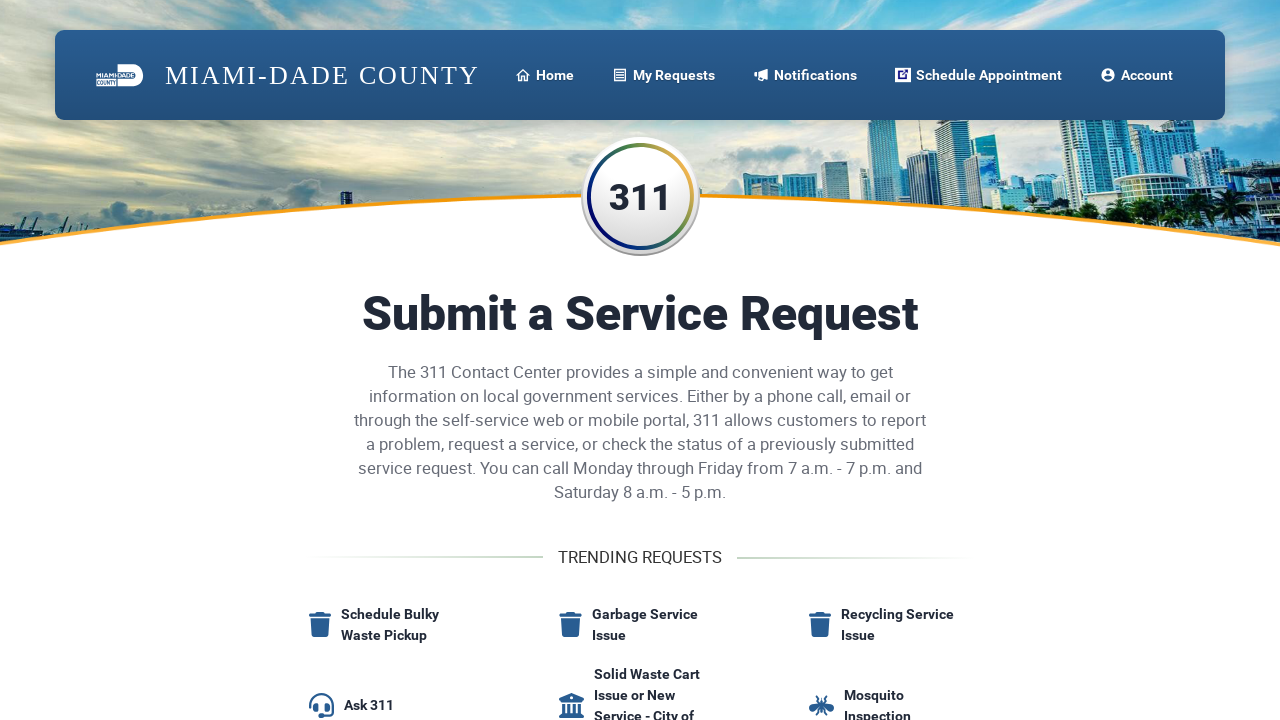

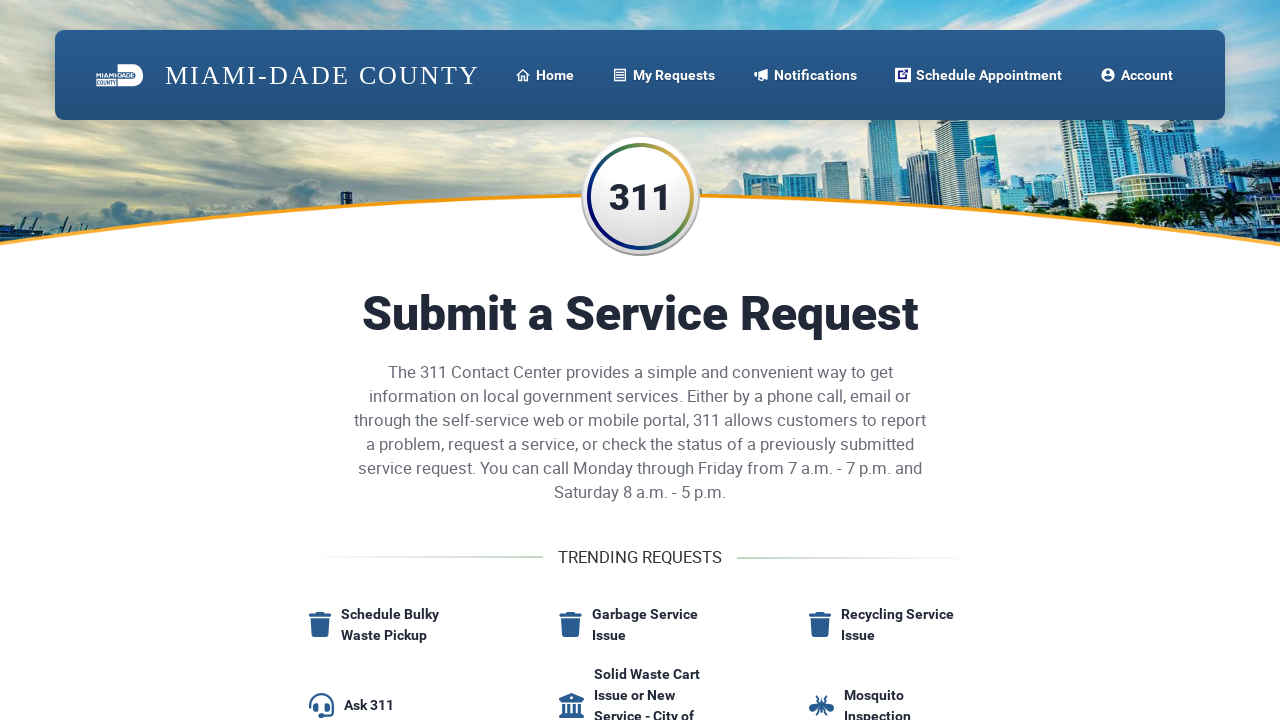